Tests clearing the complete state of all items by checking and unchecking toggle all

Starting URL: https://demo.playwright.dev/todomvc

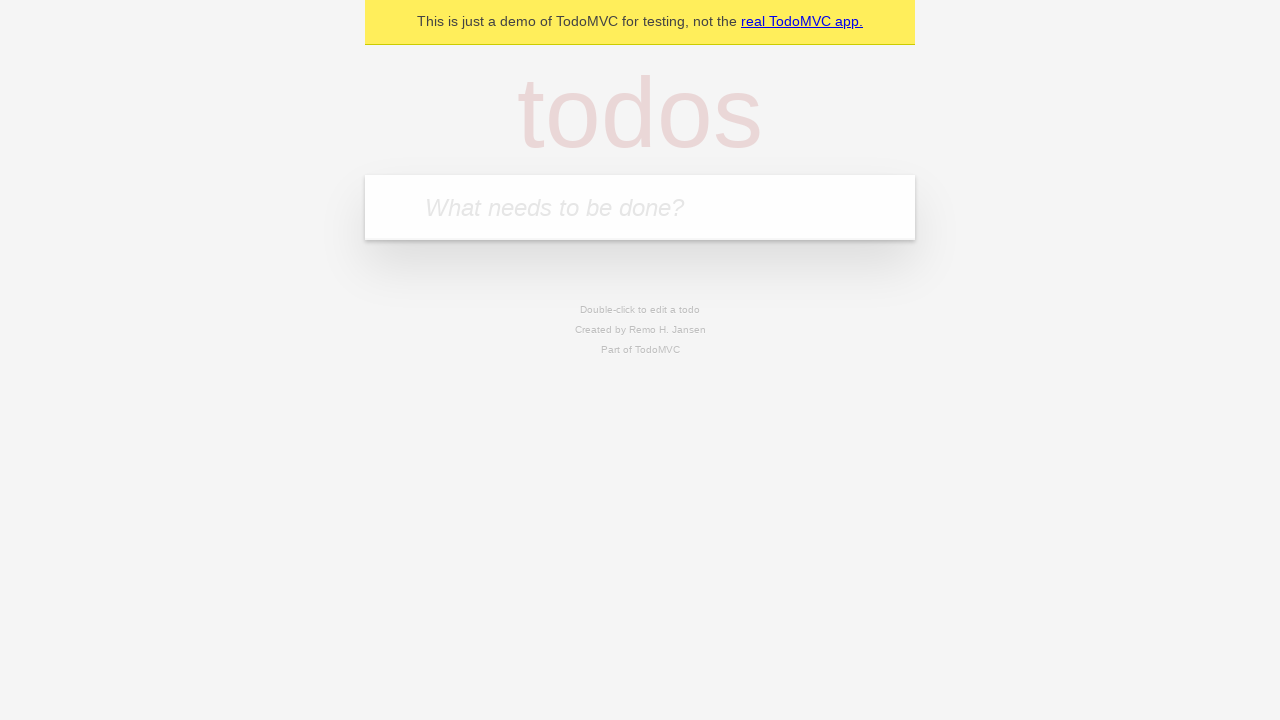

Filled todo input with 'buy some cheese' on internal:attr=[placeholder="What needs to be done?"i]
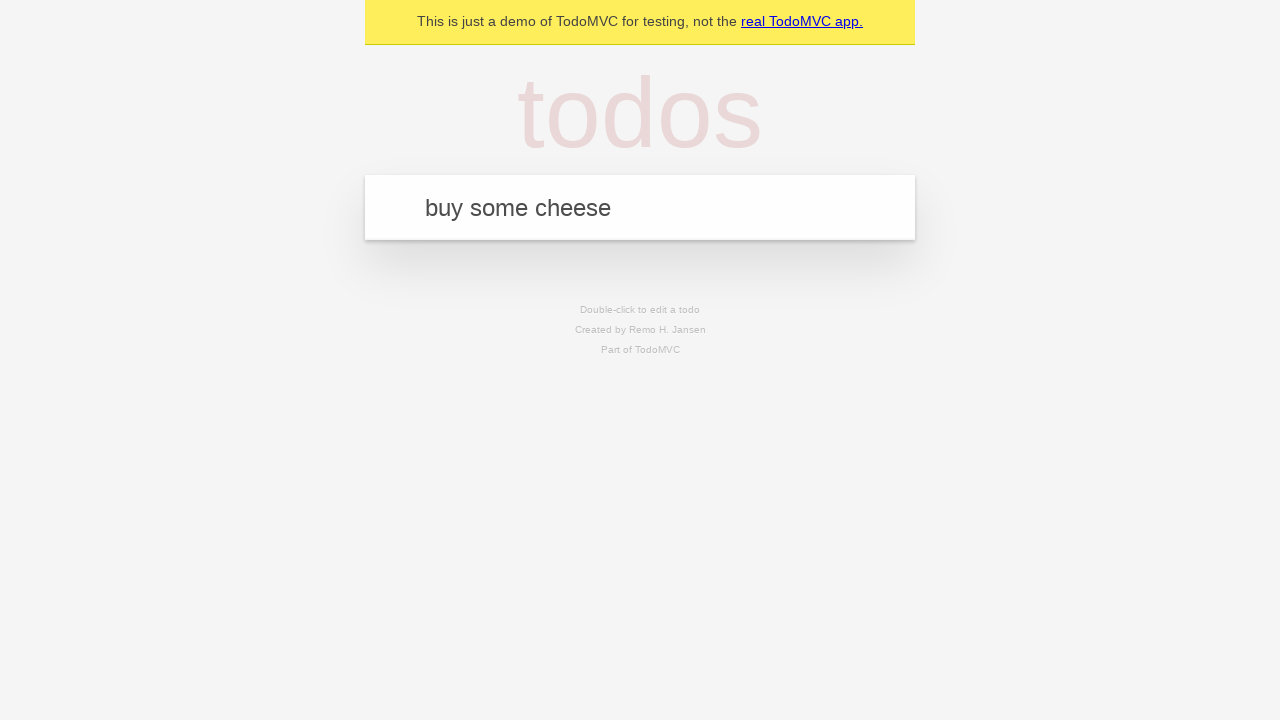

Pressed Enter to create first todo on internal:attr=[placeholder="What needs to be done?"i]
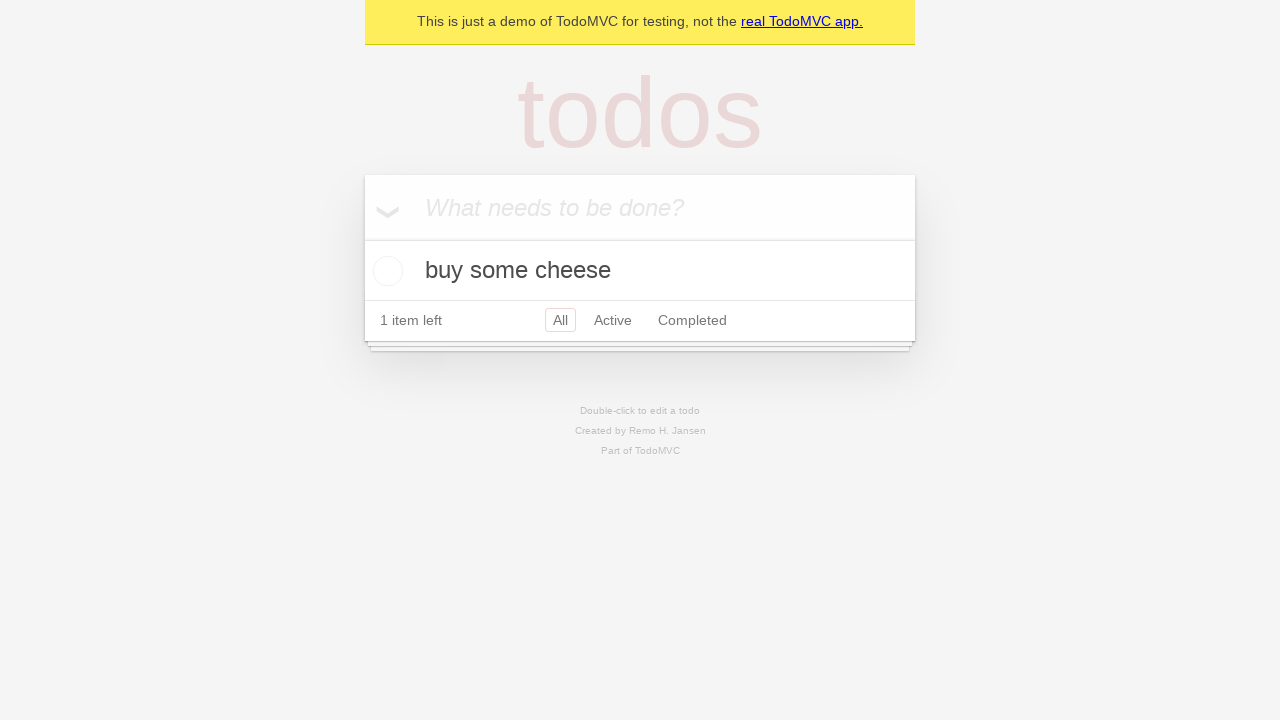

Filled todo input with 'feed the cat' on internal:attr=[placeholder="What needs to be done?"i]
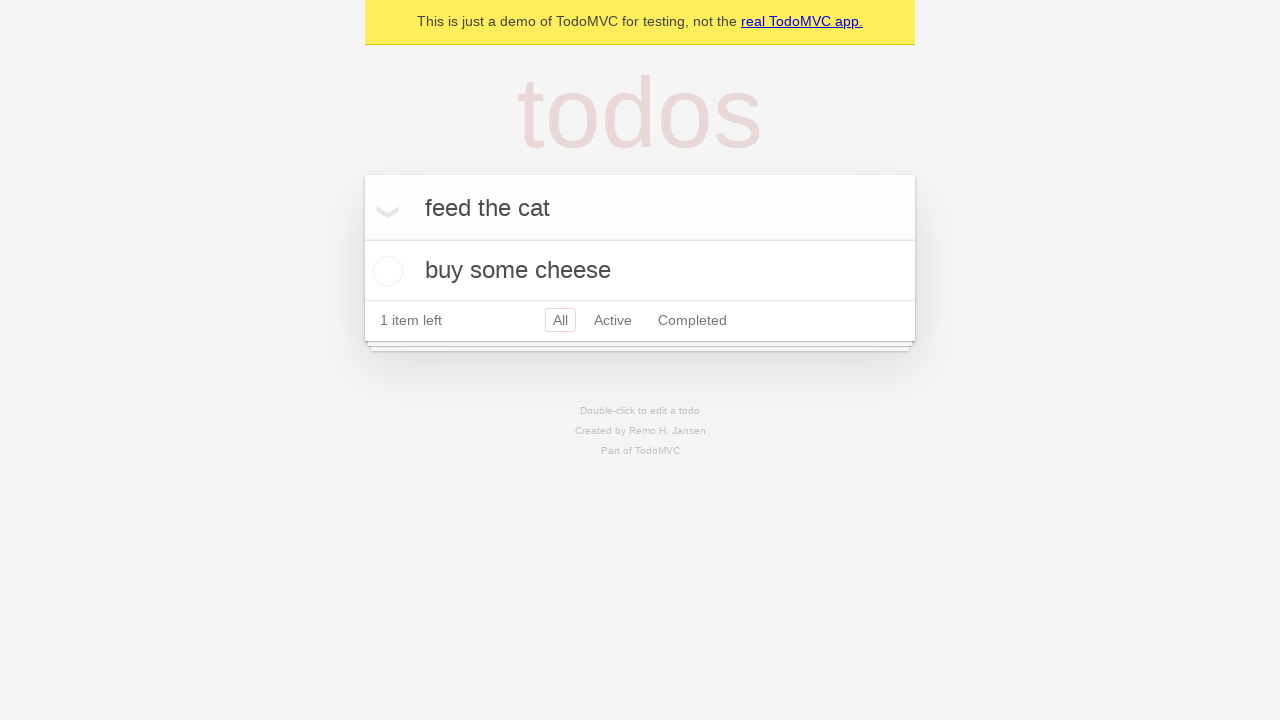

Pressed Enter to create second todo on internal:attr=[placeholder="What needs to be done?"i]
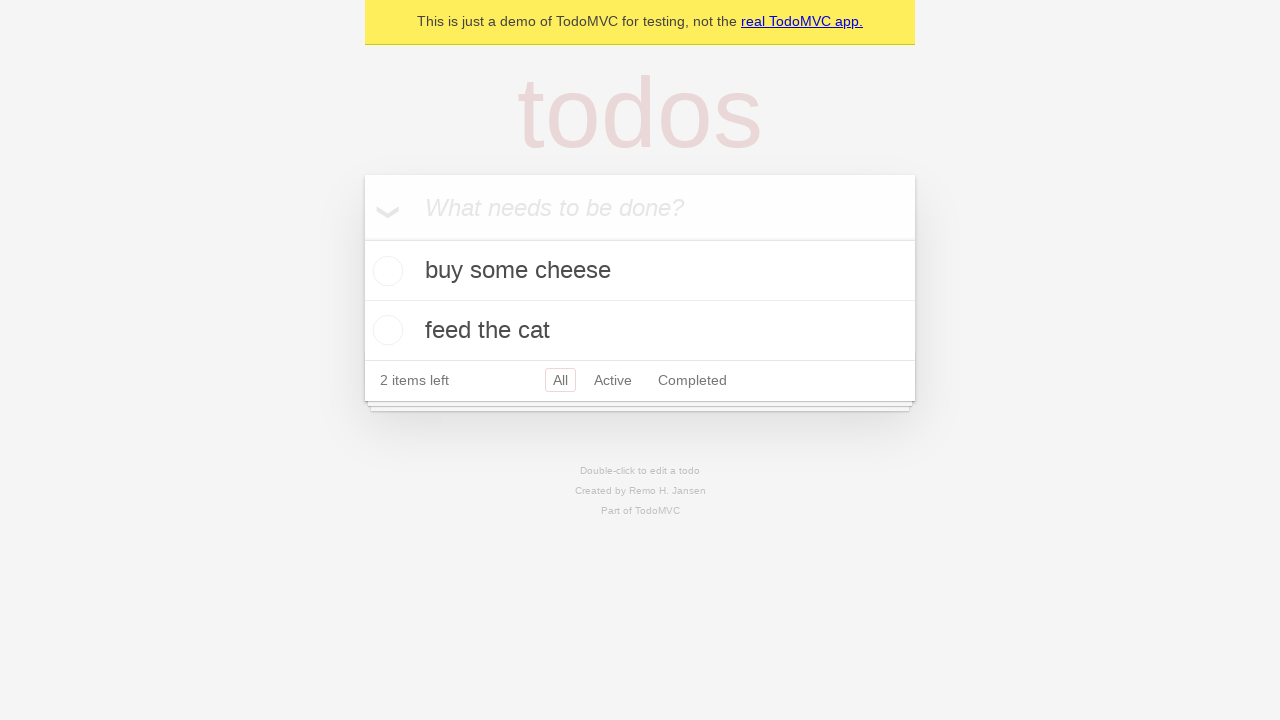

Filled todo input with 'book a doctors appointment' on internal:attr=[placeholder="What needs to be done?"i]
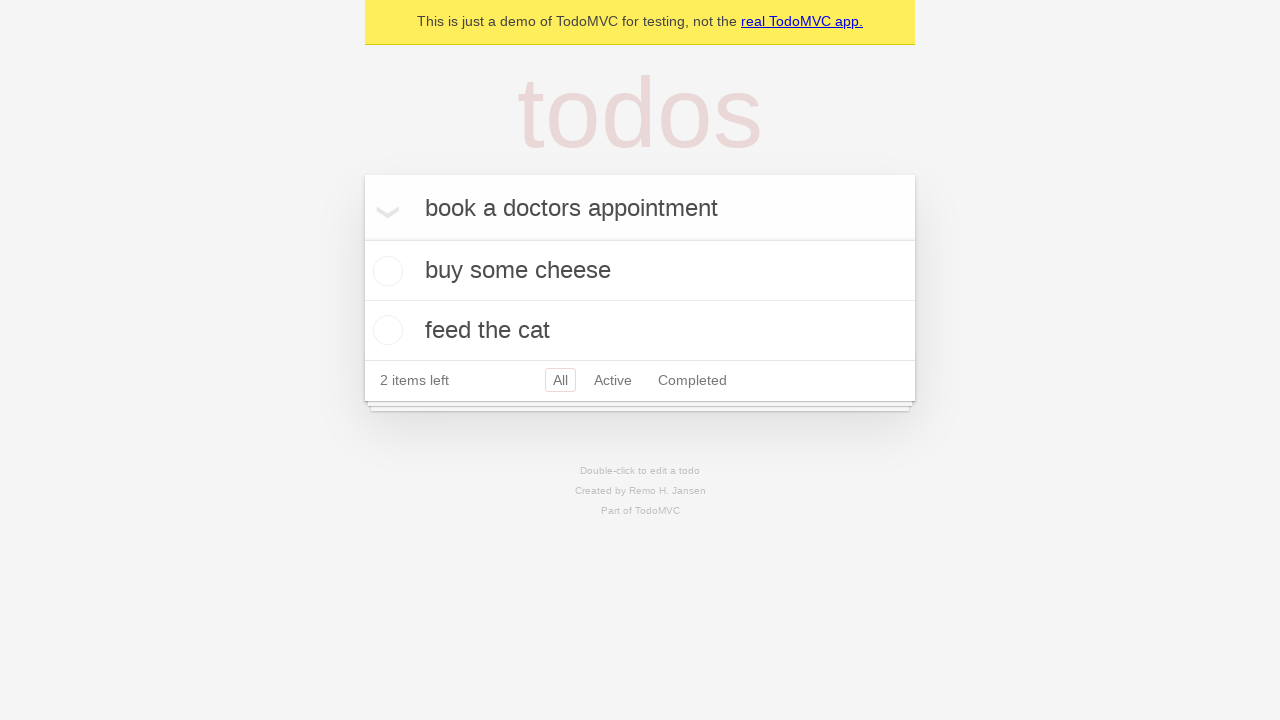

Pressed Enter to create third todo on internal:attr=[placeholder="What needs to be done?"i]
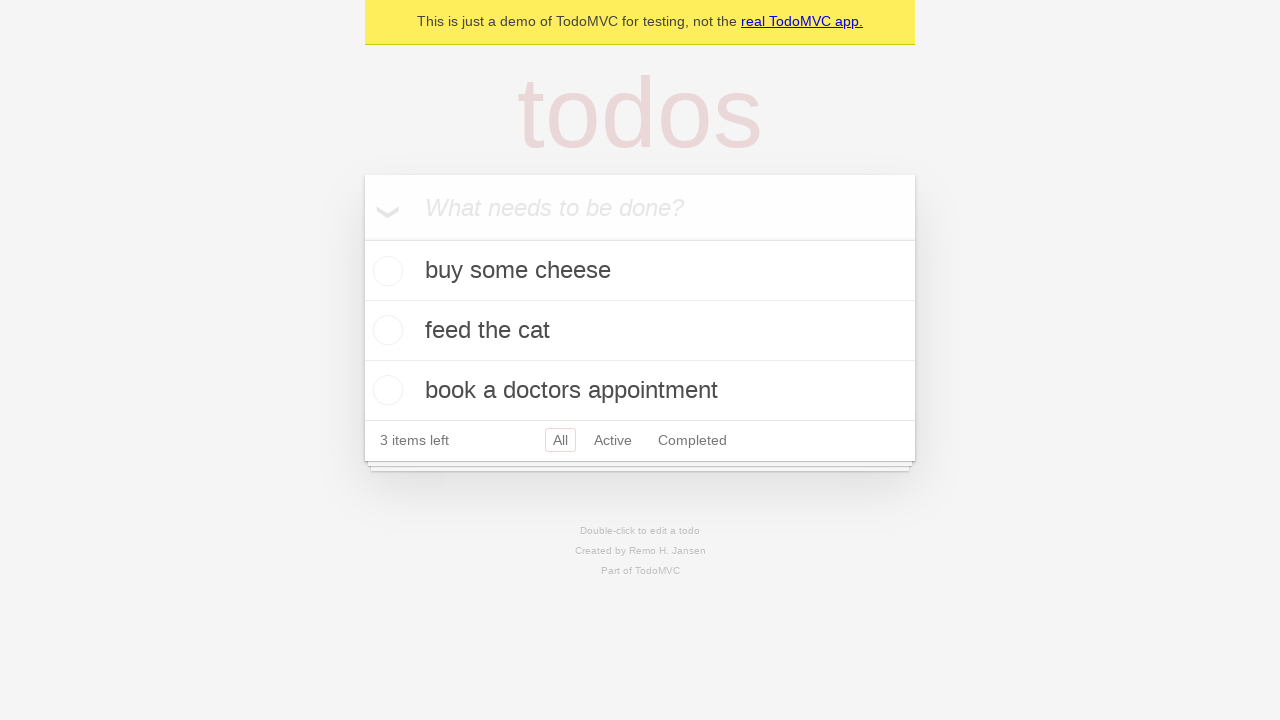

Clicked toggle all to mark all todos as complete at (362, 238) on internal:label="Mark all as complete"i
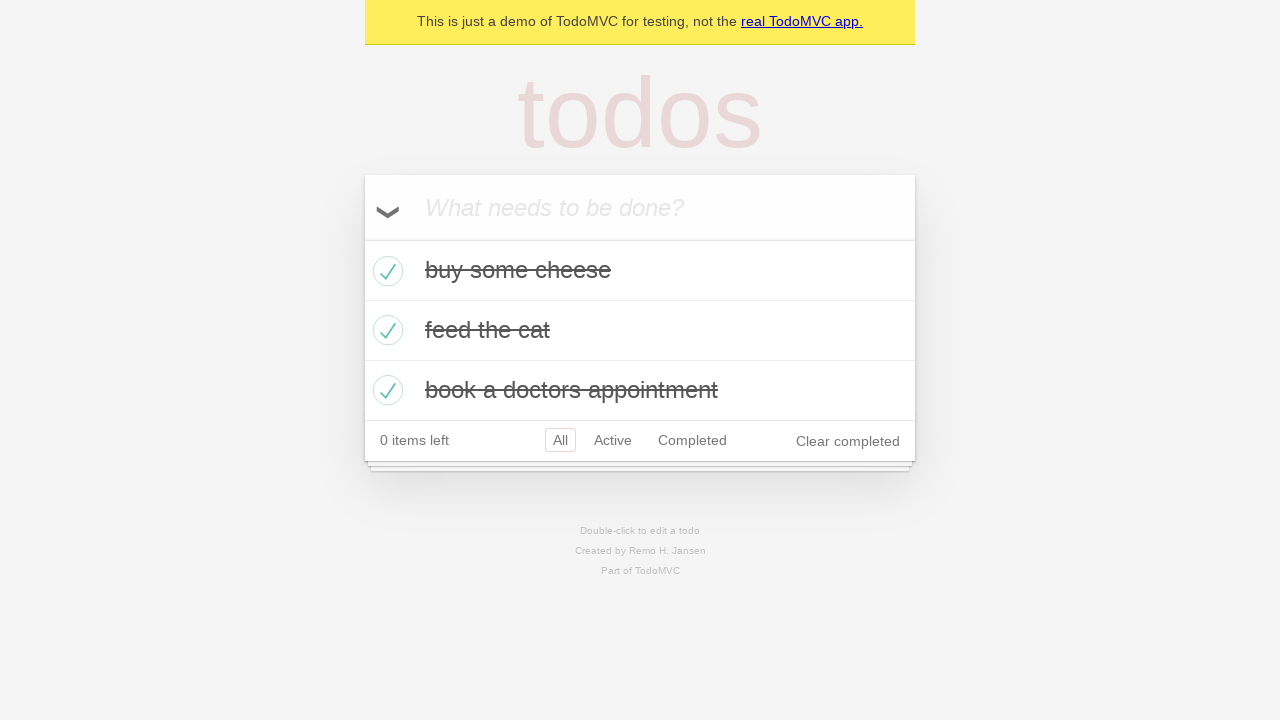

Clicked toggle all to uncheck and clear complete state of all todos at (362, 238) on internal:label="Mark all as complete"i
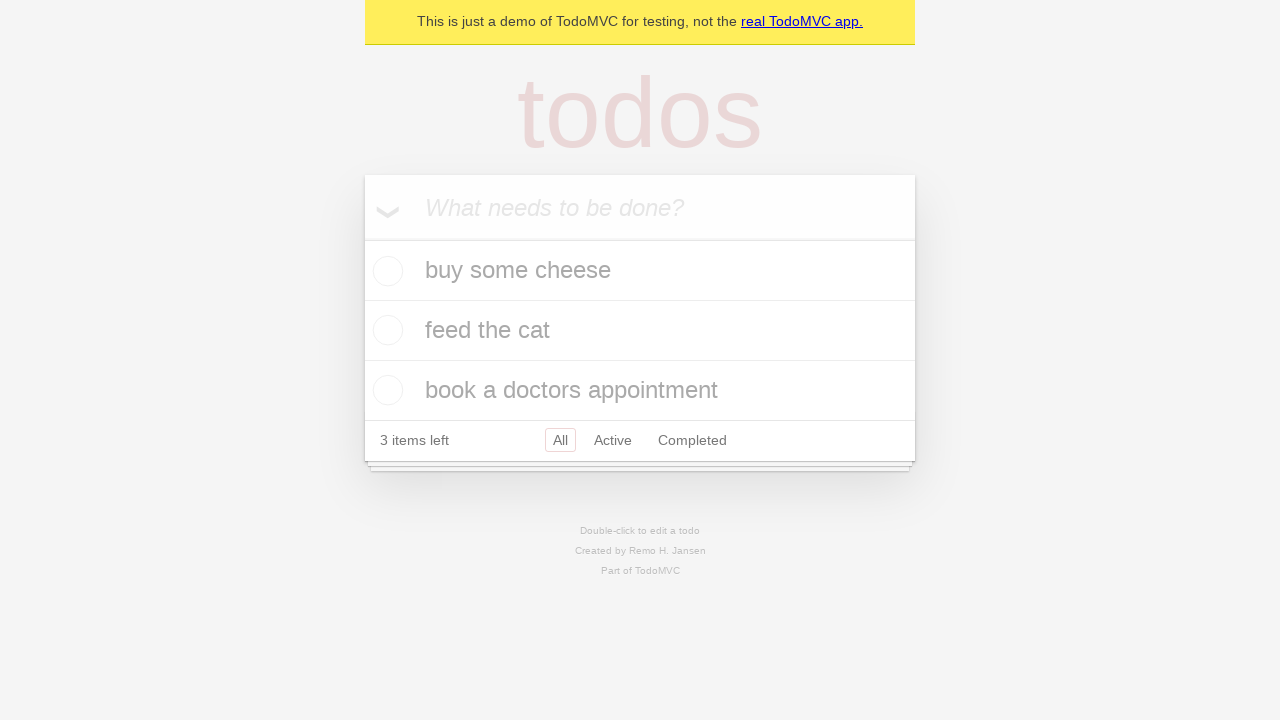

Waited for todo items to be in uncompleted state
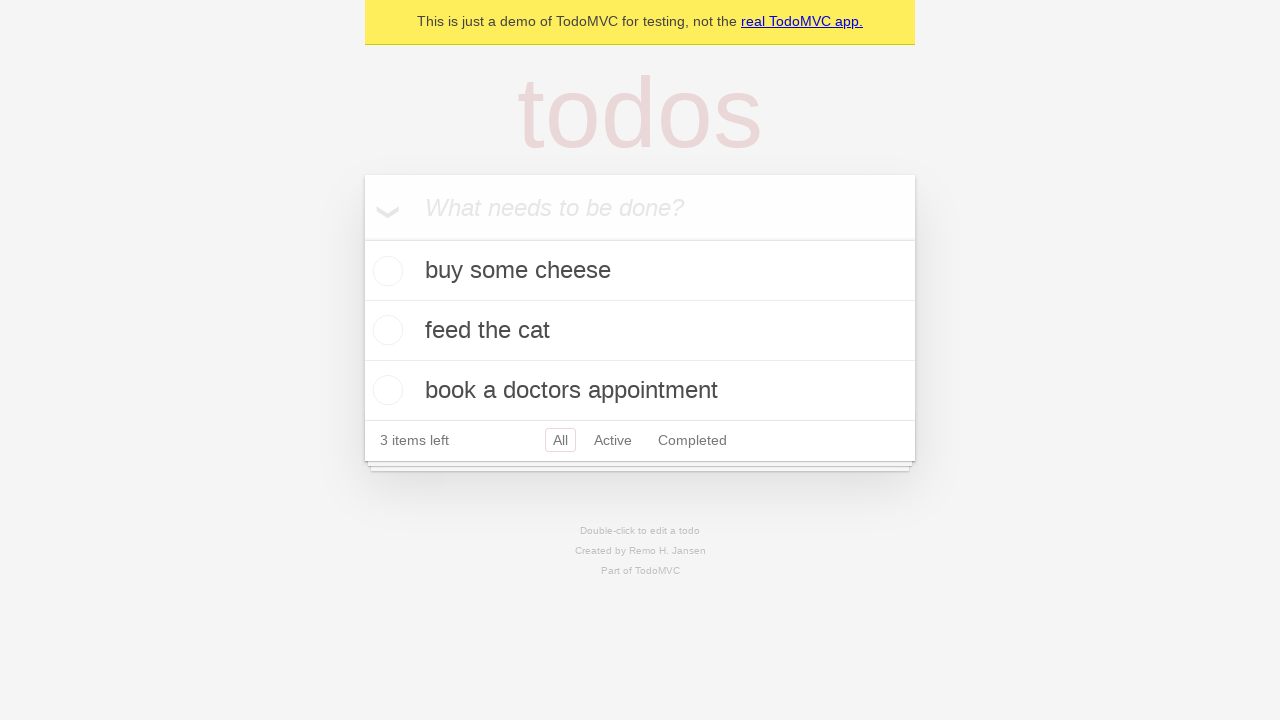

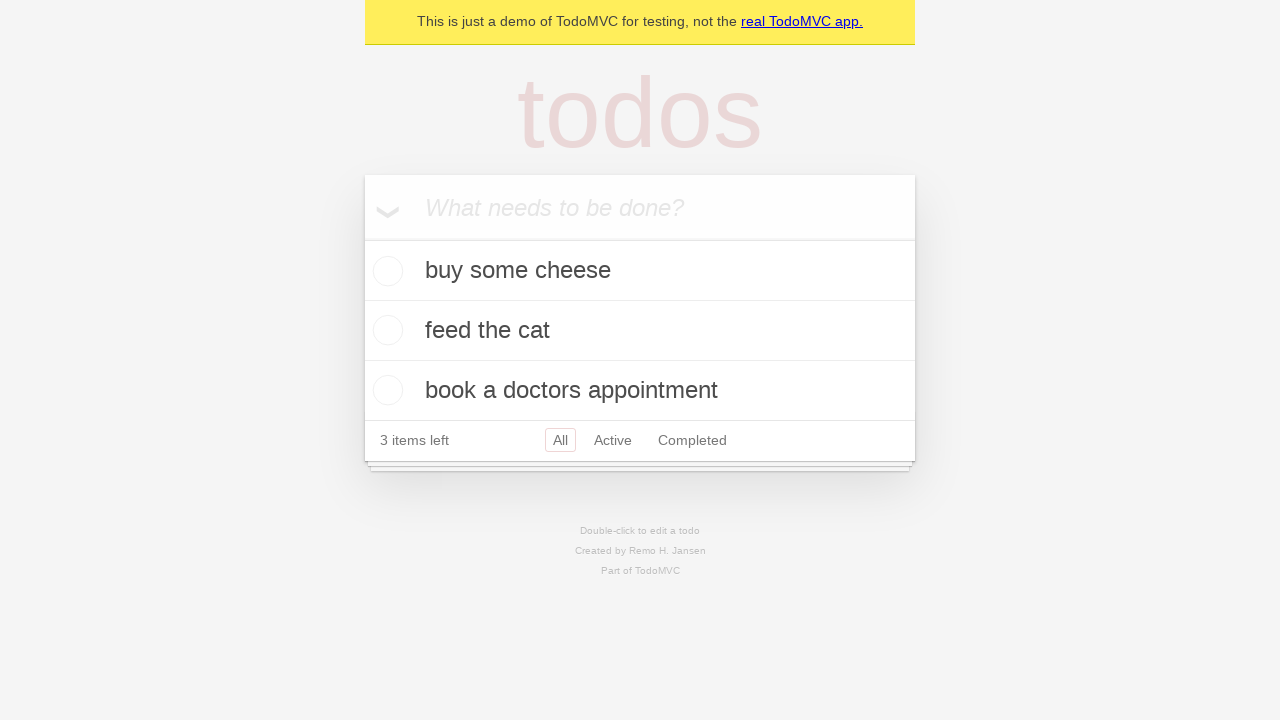